Tests that the Clear completed button displays correct text when there are completed items

Starting URL: https://demo.playwright.dev/todomvc

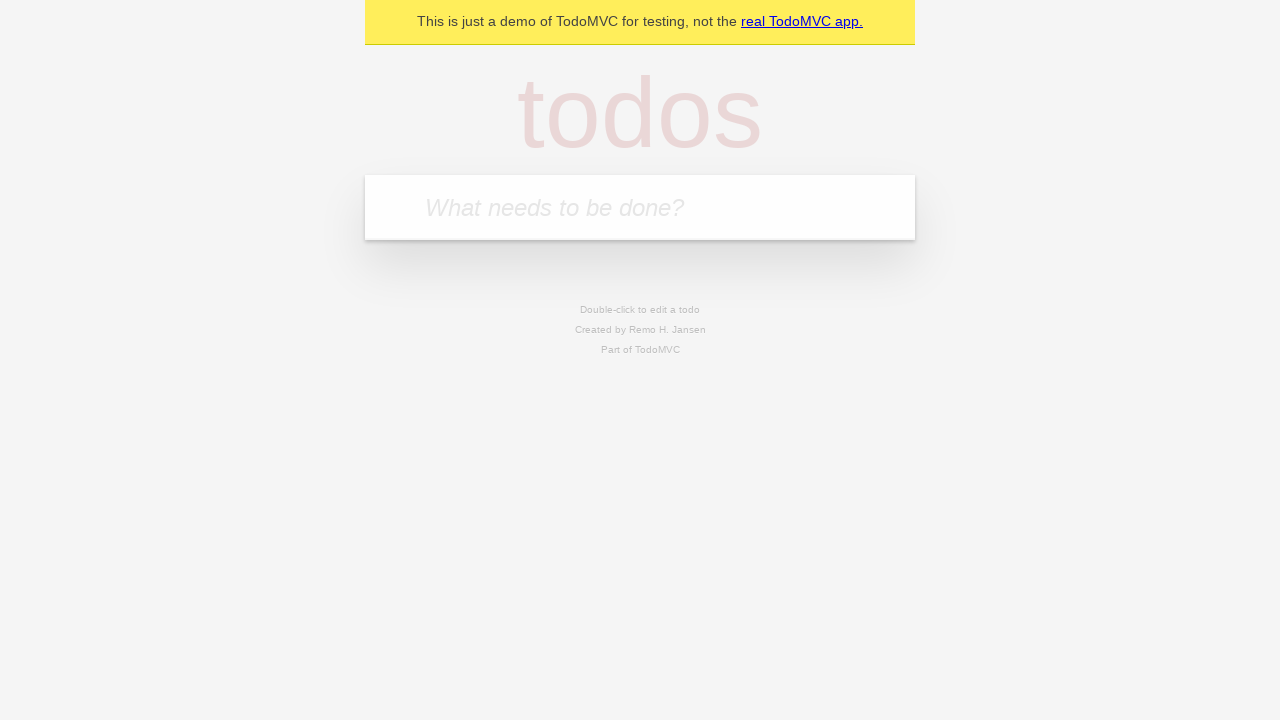

Filled todo input with 'buy some cheese' on internal:attr=[placeholder="What needs to be done?"i]
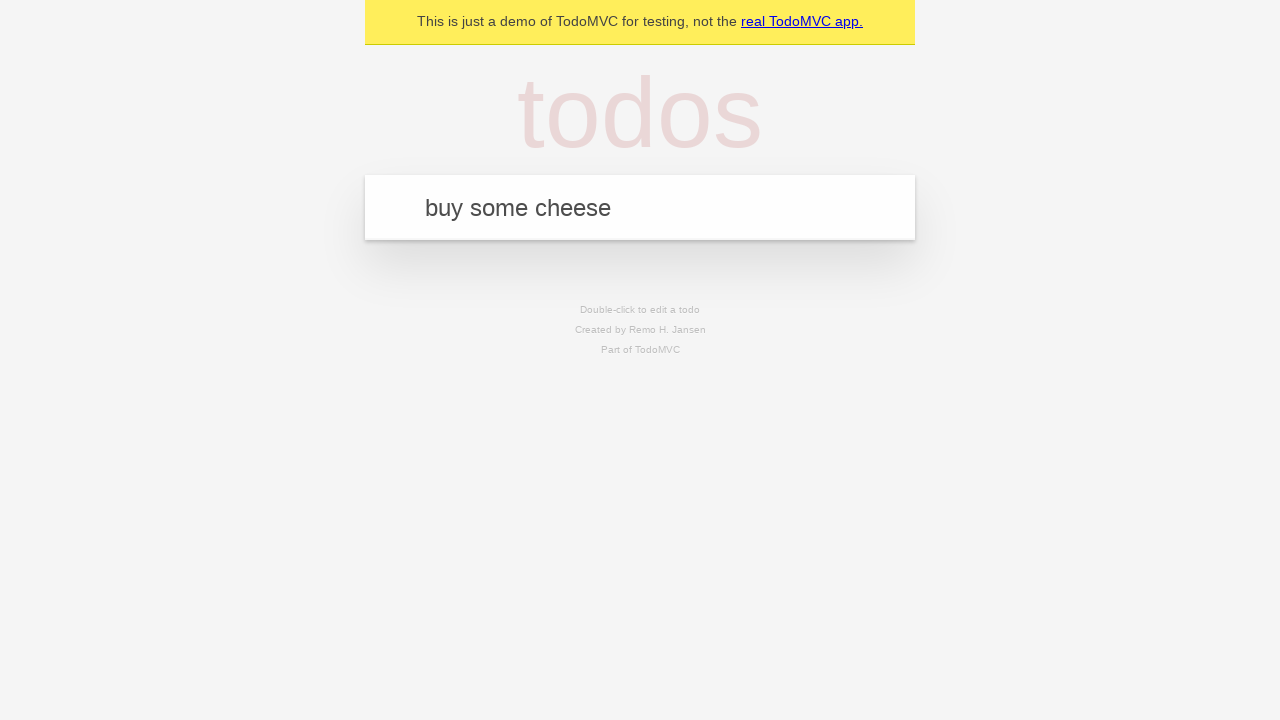

Pressed Enter to create first todo on internal:attr=[placeholder="What needs to be done?"i]
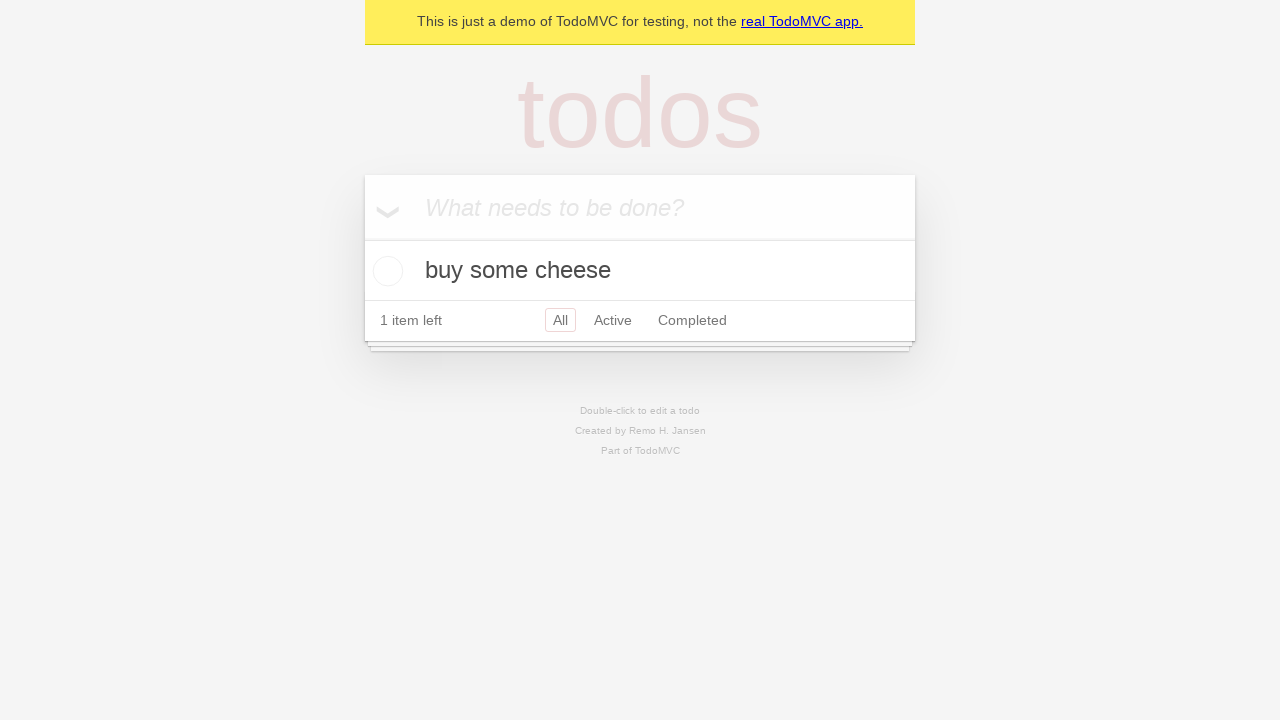

Filled todo input with 'feed the cat' on internal:attr=[placeholder="What needs to be done?"i]
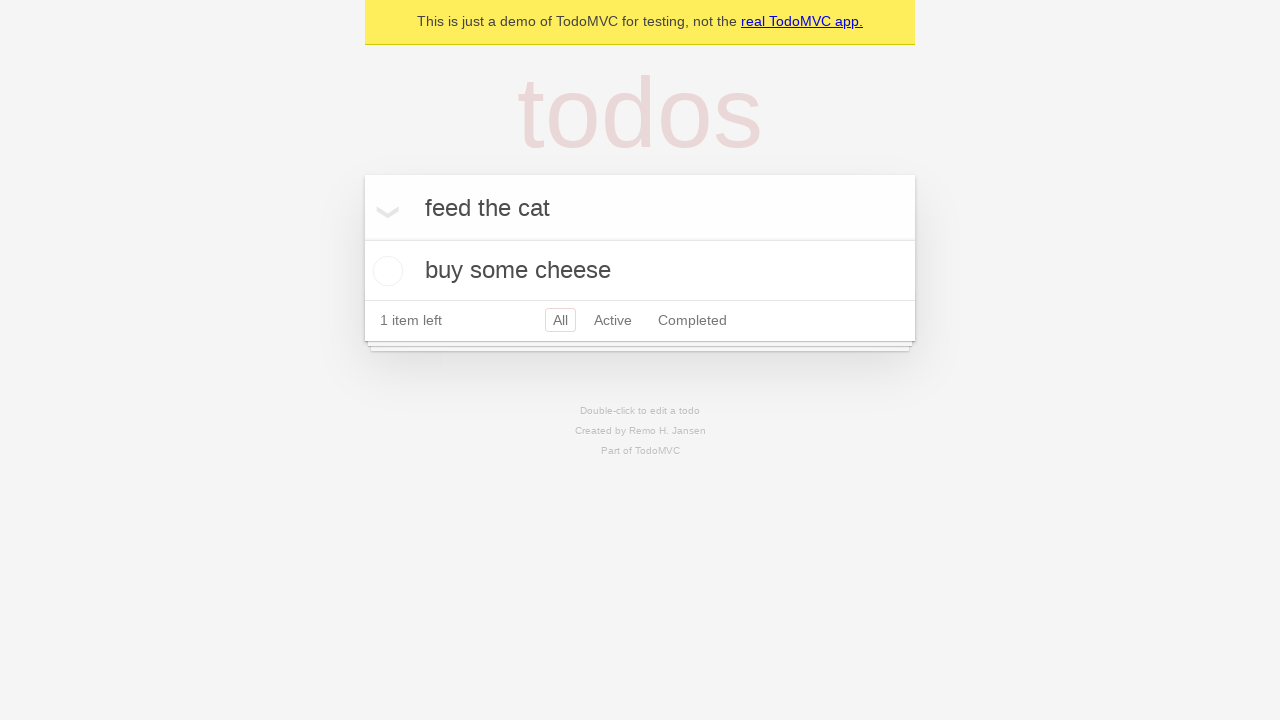

Pressed Enter to create second todo on internal:attr=[placeholder="What needs to be done?"i]
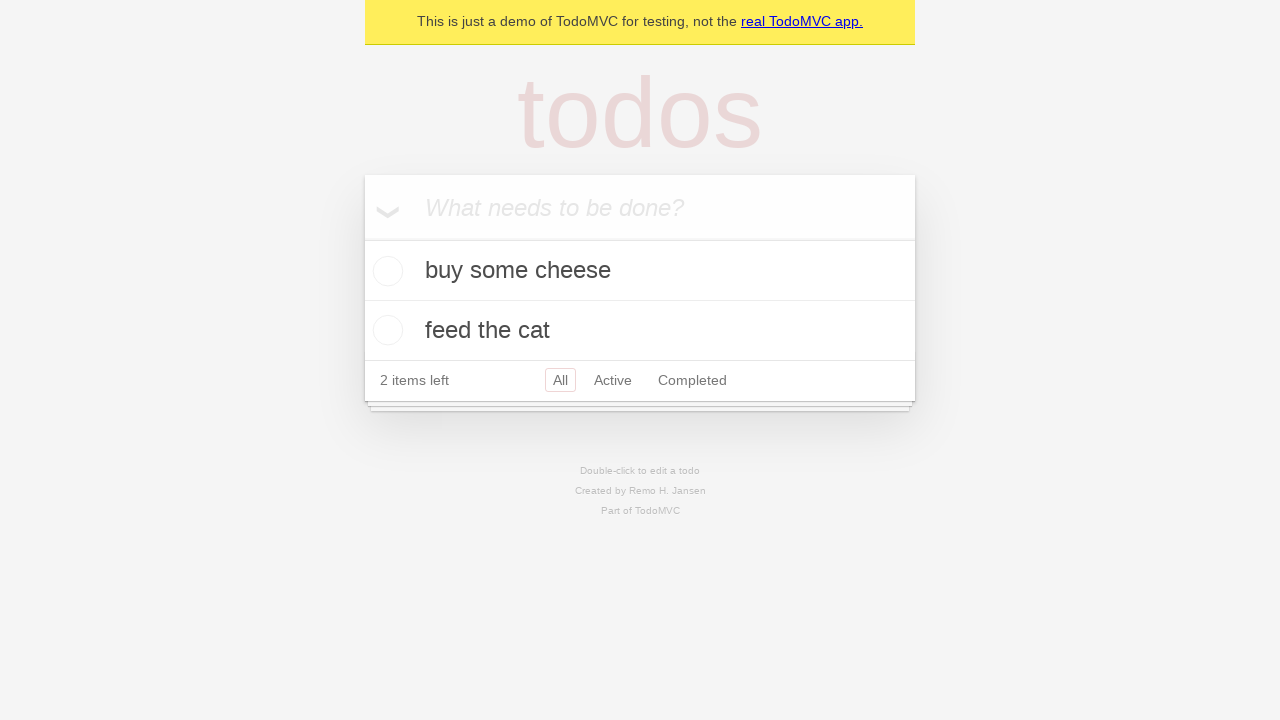

Filled todo input with 'book a doctors appointment' on internal:attr=[placeholder="What needs to be done?"i]
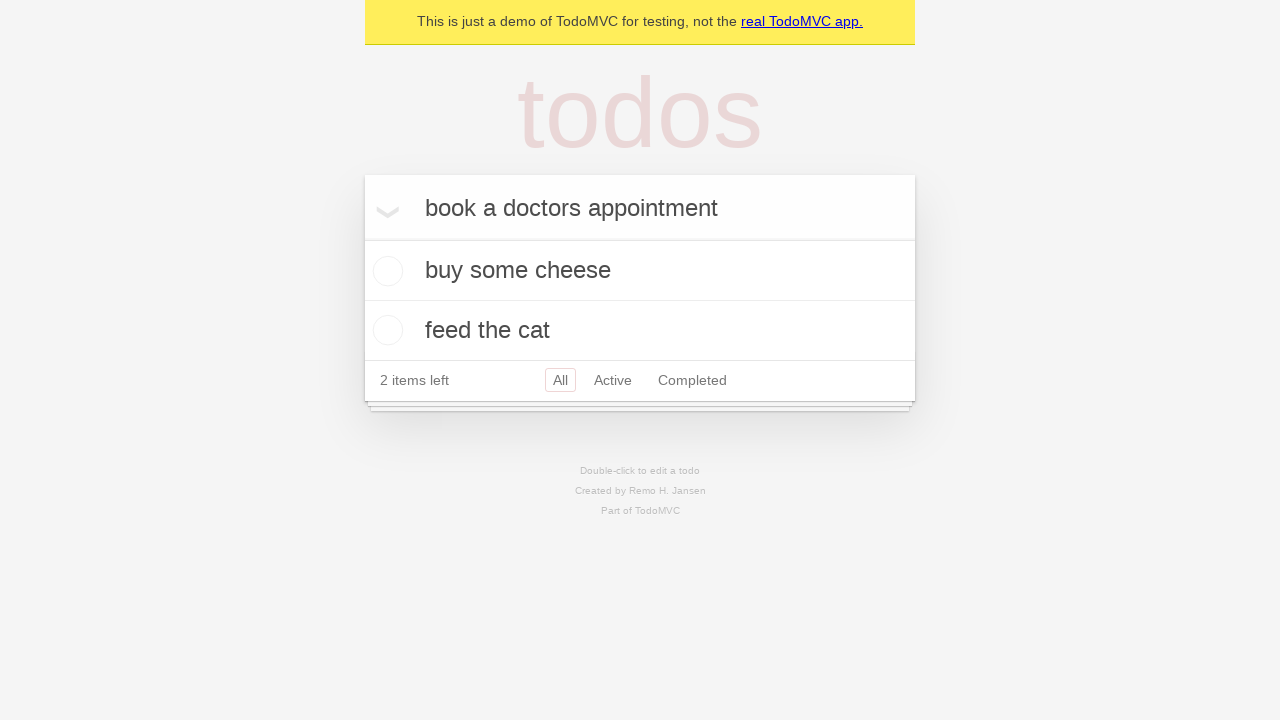

Pressed Enter to create third todo on internal:attr=[placeholder="What needs to be done?"i]
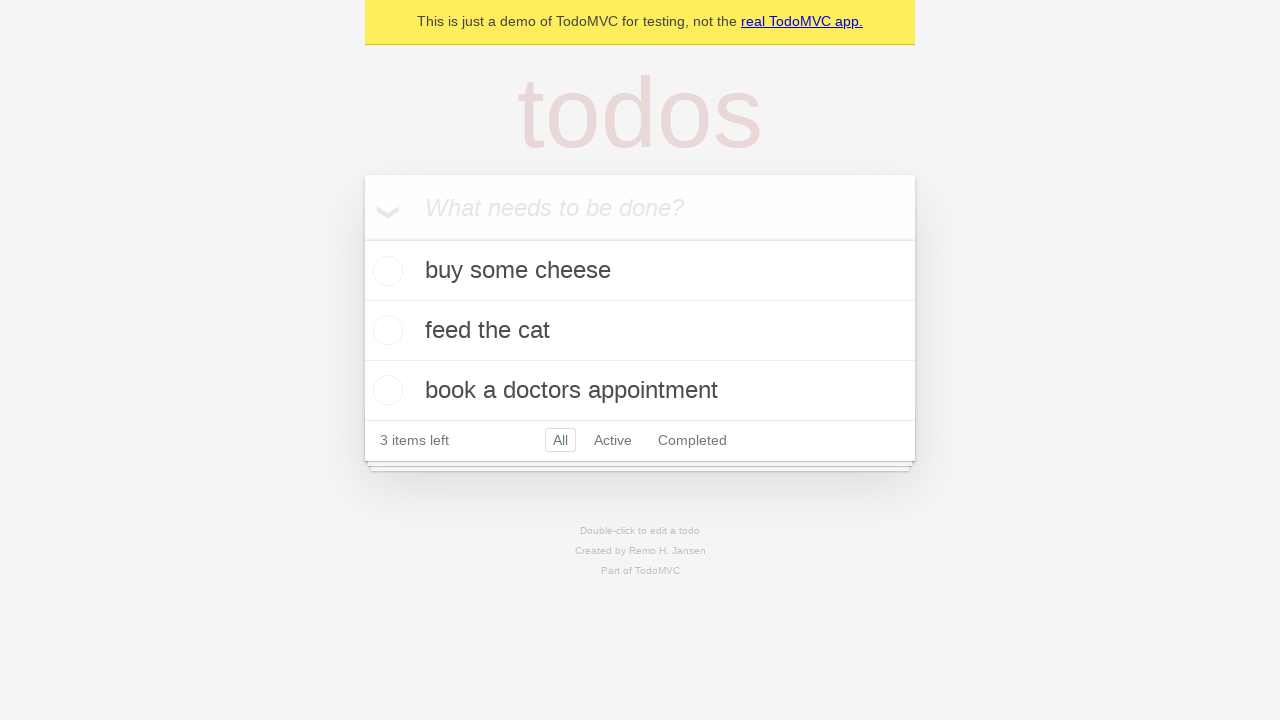

Checked the first todo item as completed at (385, 271) on .todo-list li .toggle >> nth=0
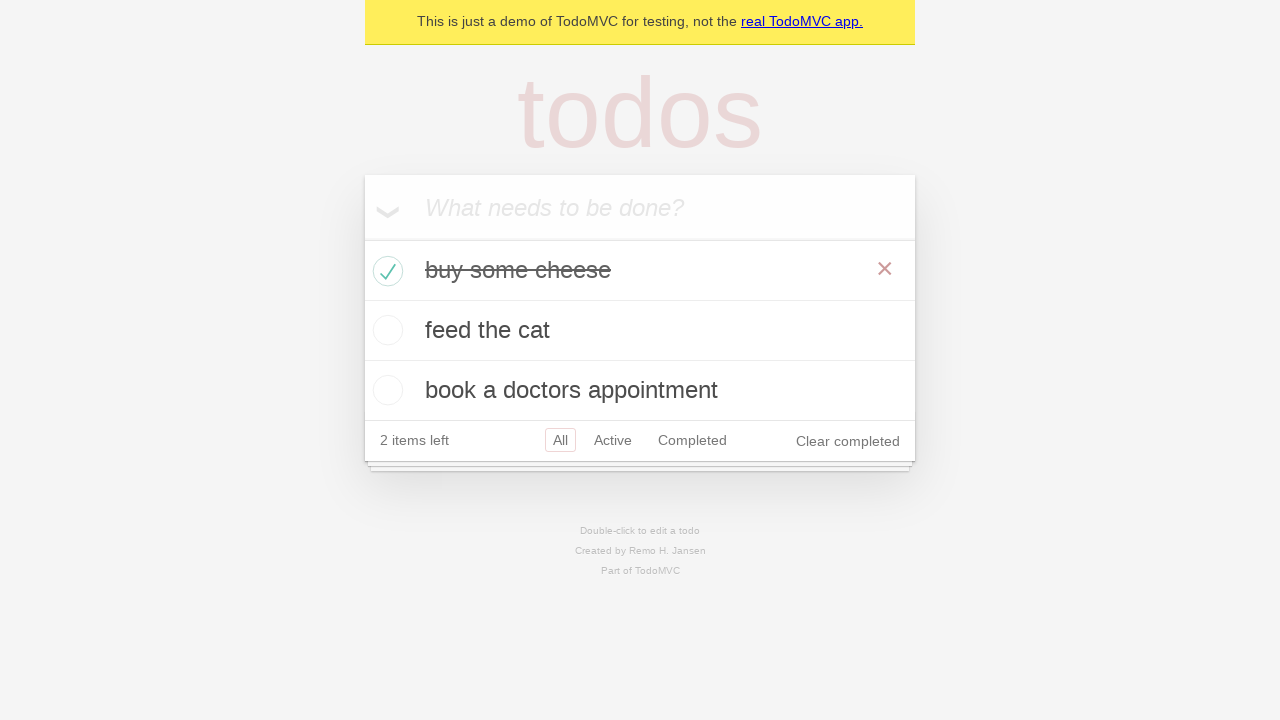

Clear completed button appeared
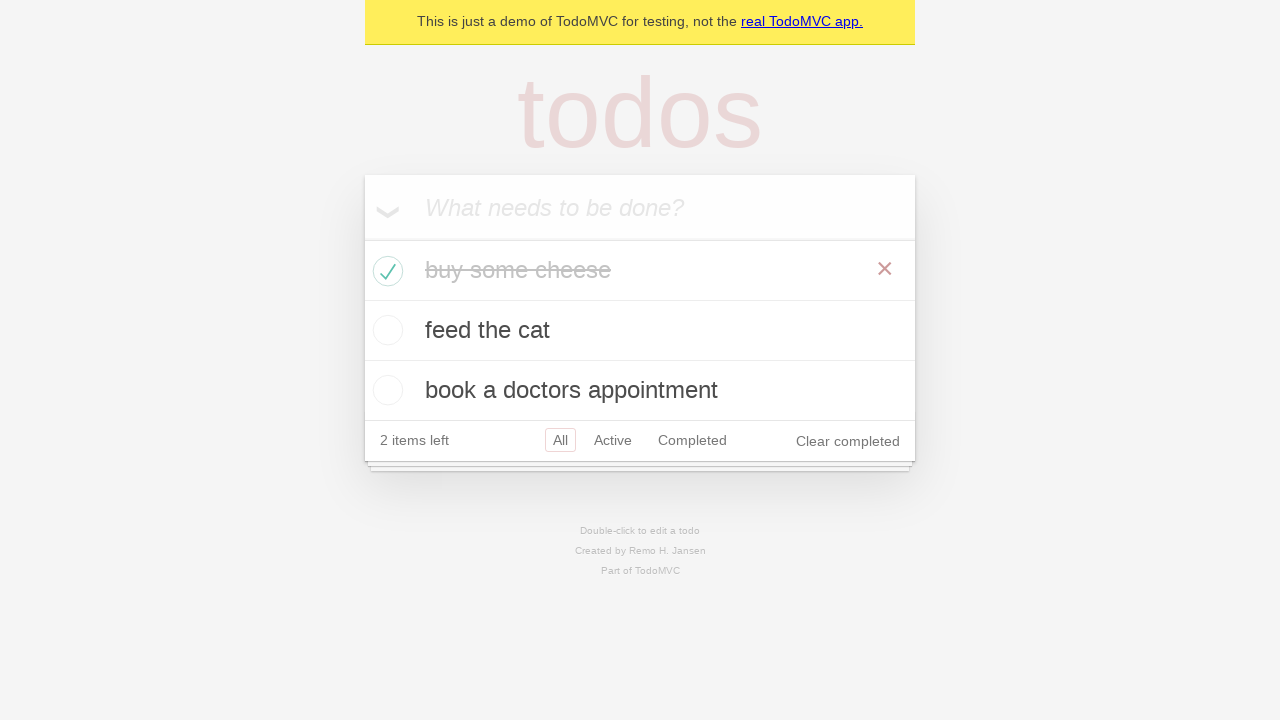

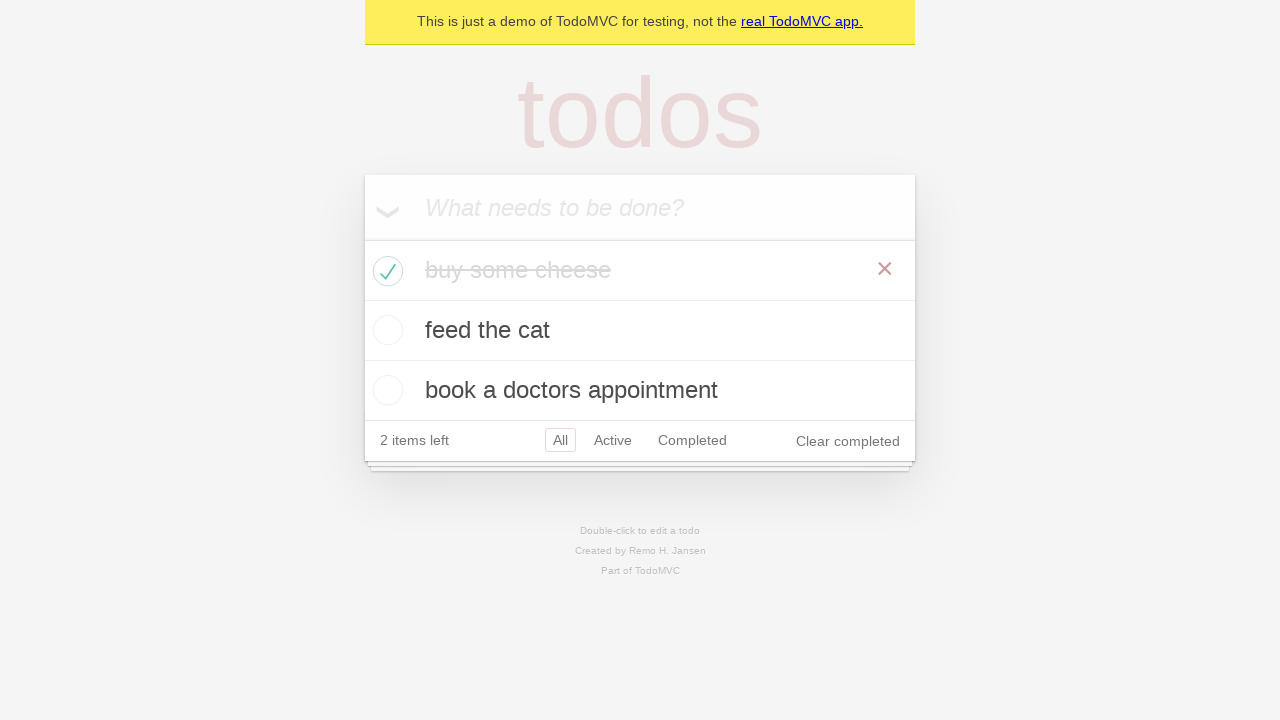